Tests dropdown selection by selecting different options from a select element

Starting URL: https://rahulshettyacademy.com/AutomationPractice

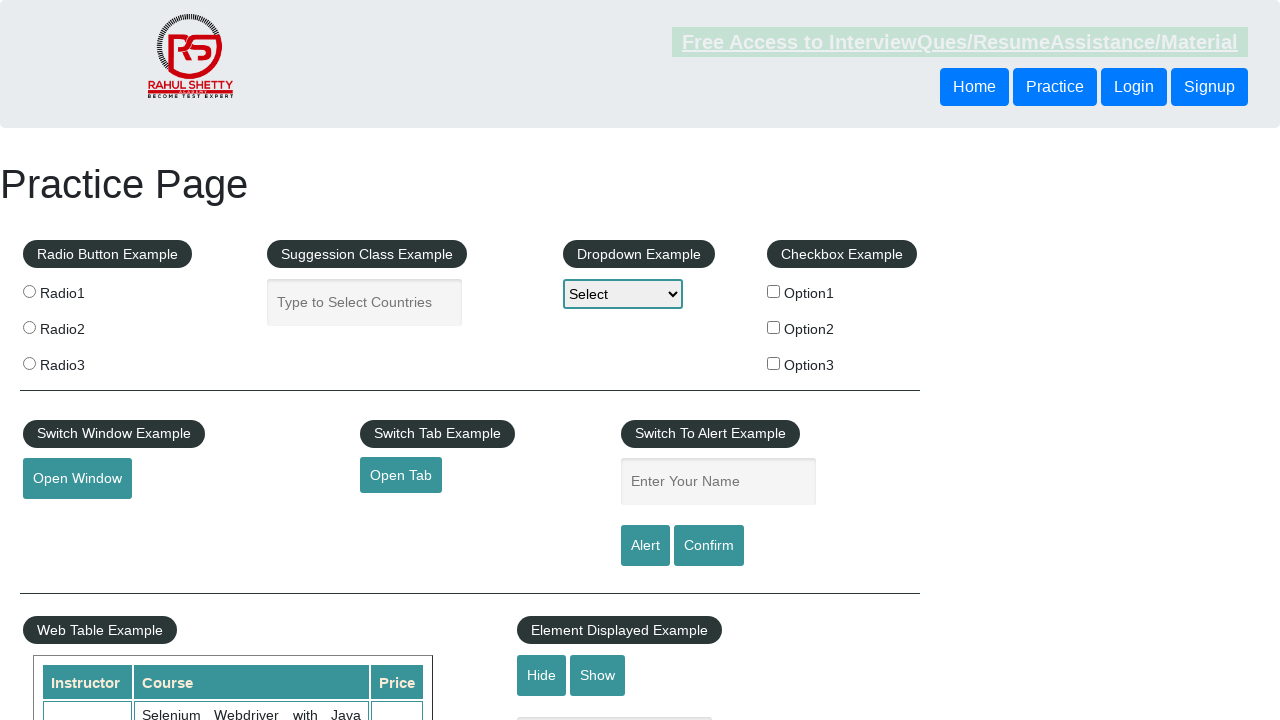

Selected 'Option2' from dropdown-class-example on #dropdown-class-example
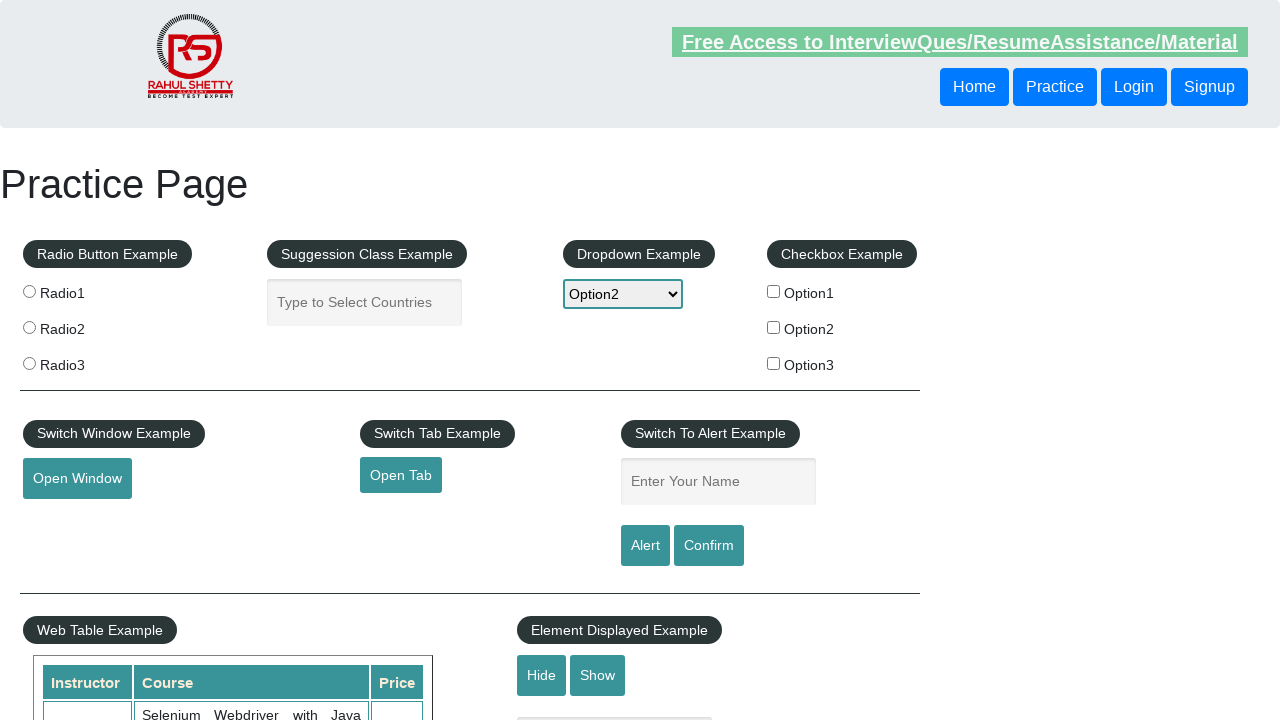

Selected 'Option3' from dropdown-class-example on #dropdown-class-example
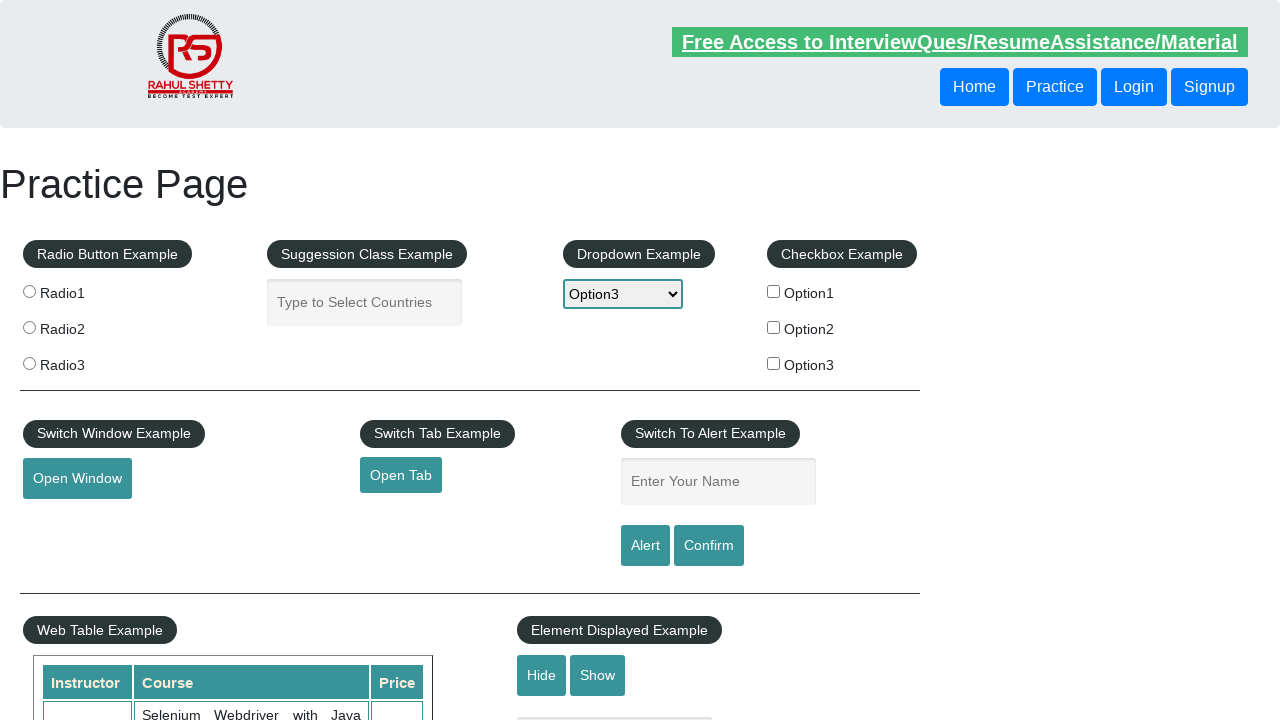

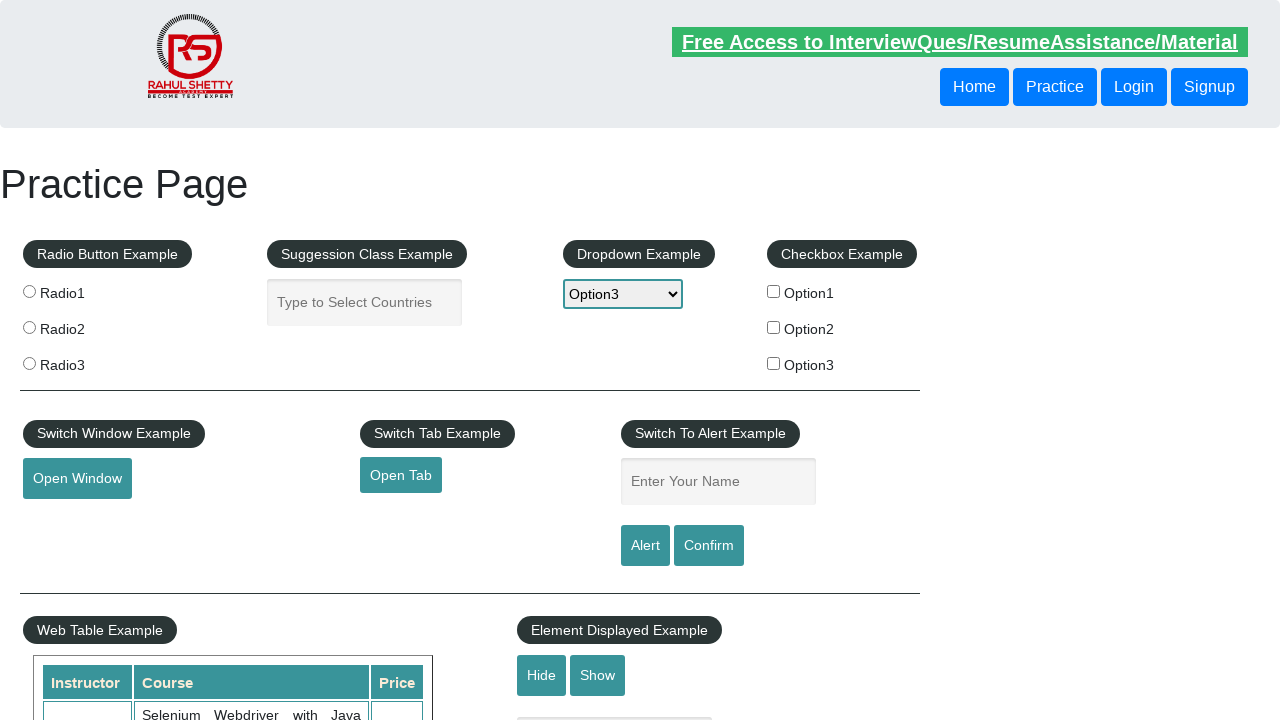